Tests boundary condition for shoe size 33, which should display an error message that the store doesn't have shoes in that size

Starting URL: https://lm.skillbox.cc/qa_tester/module03/practice1/

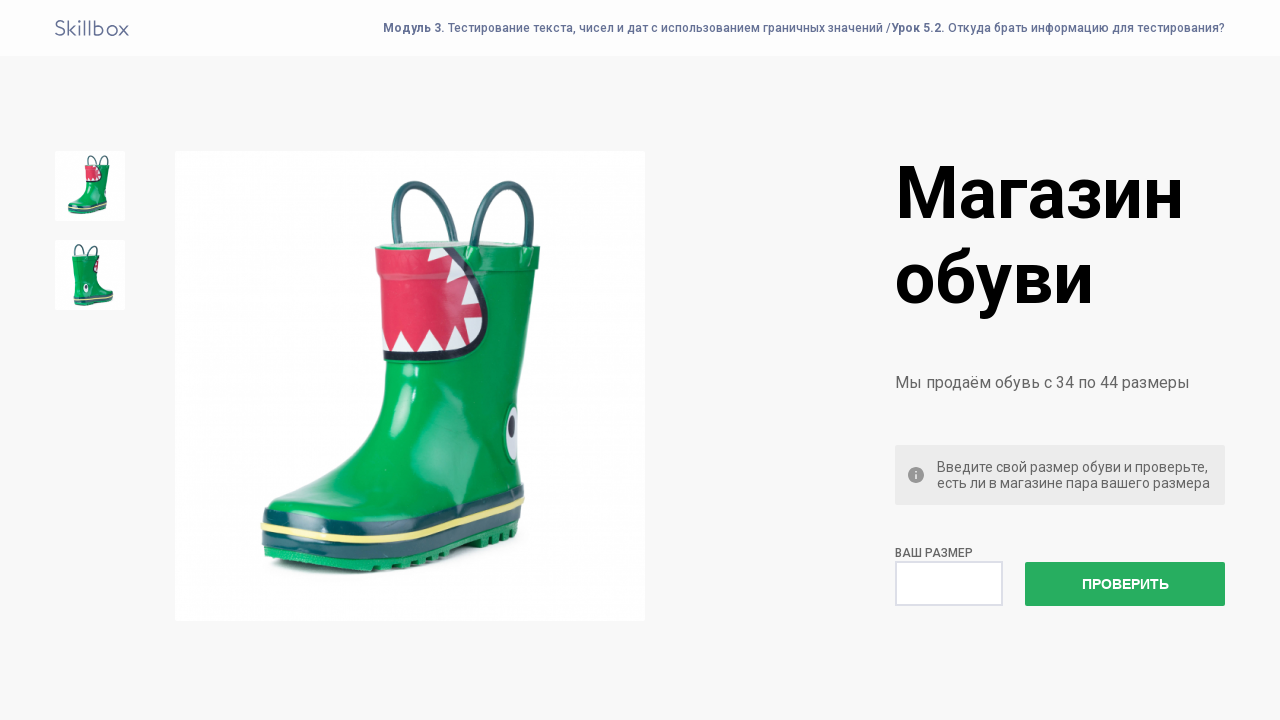

Entered shoe size 33 (boundary condition test) on #size
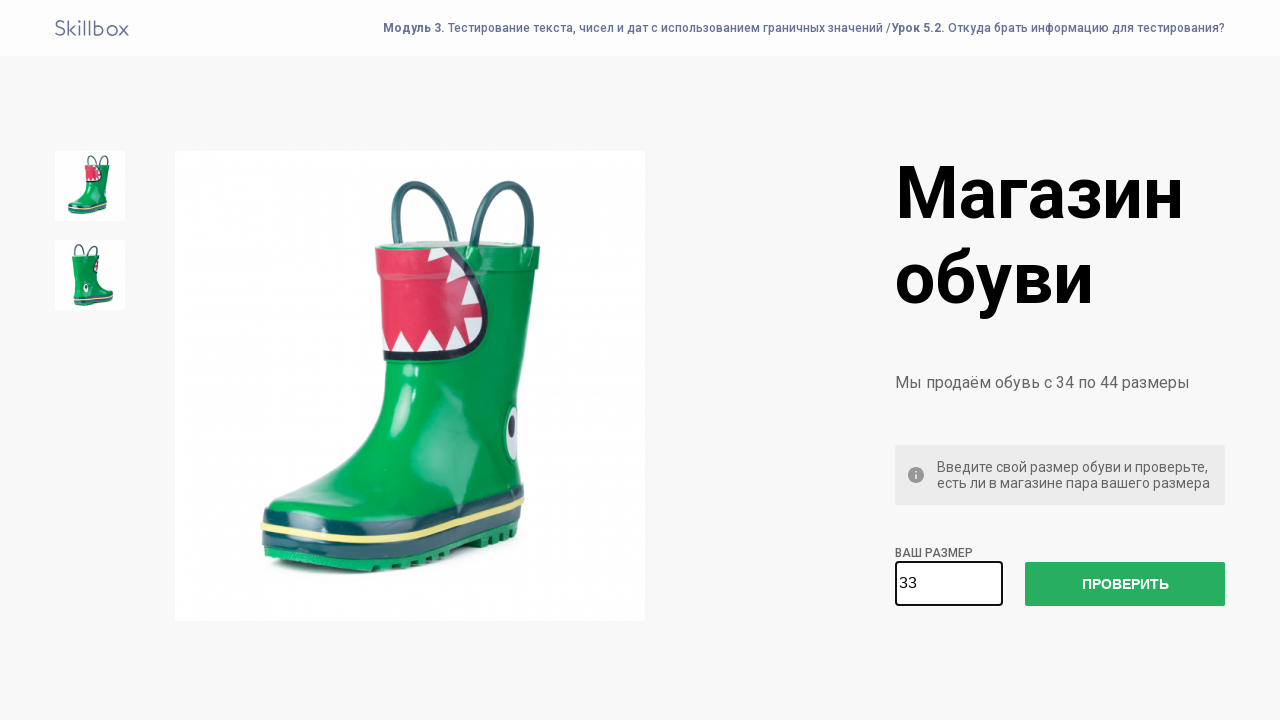

Clicked check size button at (1125, 584) on #check-size-button
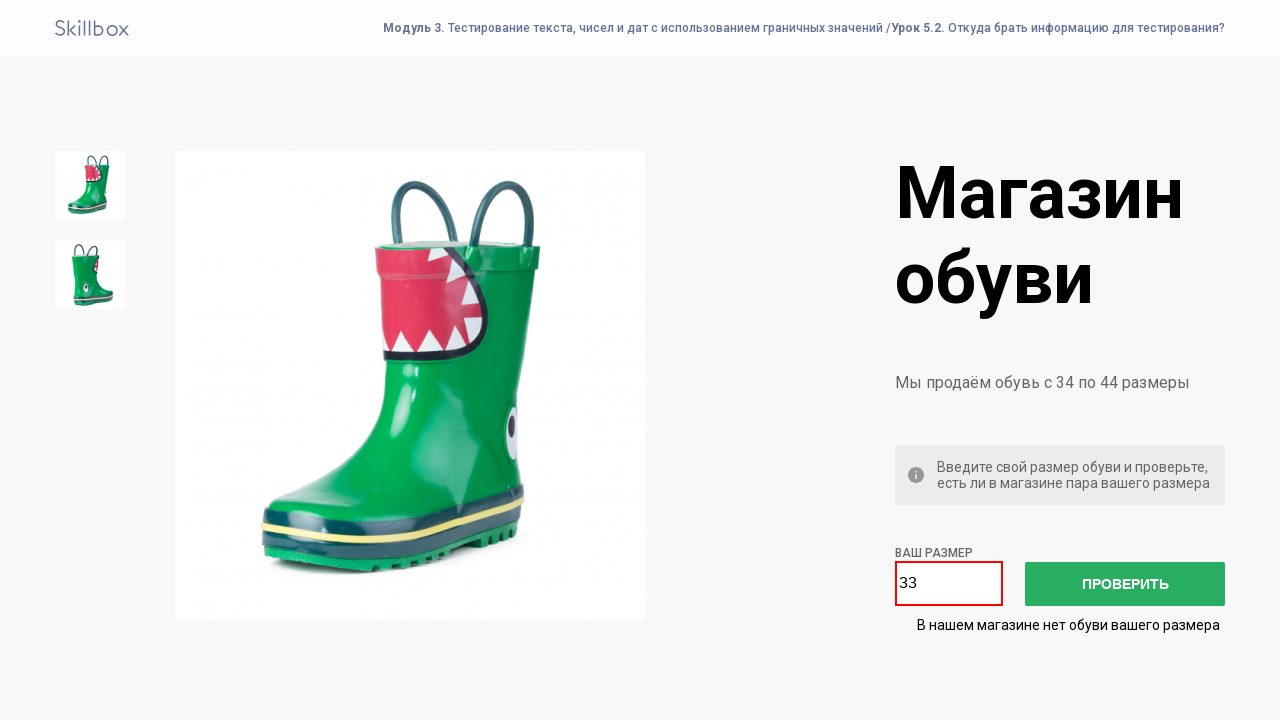

Error message appeared indicating store doesn't have shoes in size 33
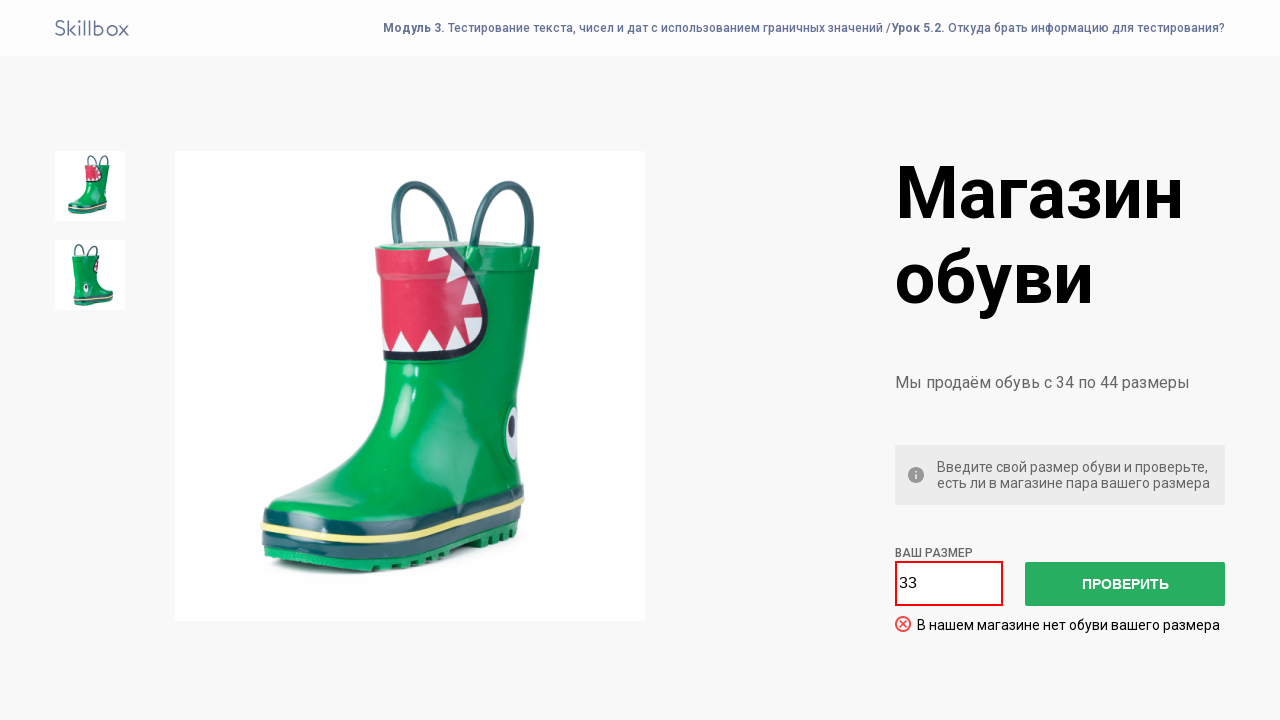

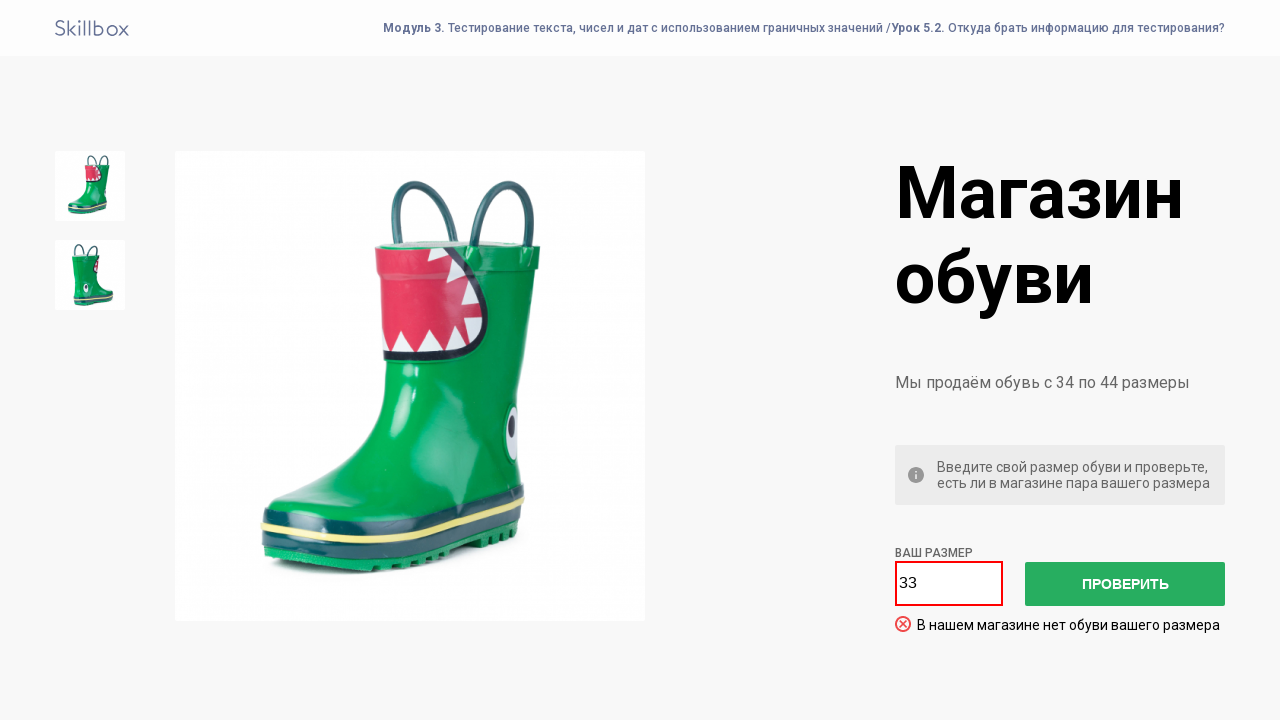